Tests a registration form by filling out username, email, password fields, selecting a radio button option, and choosing a gender from a dropdown select element.

Starting URL: http://www.theTestingworld.com/testings

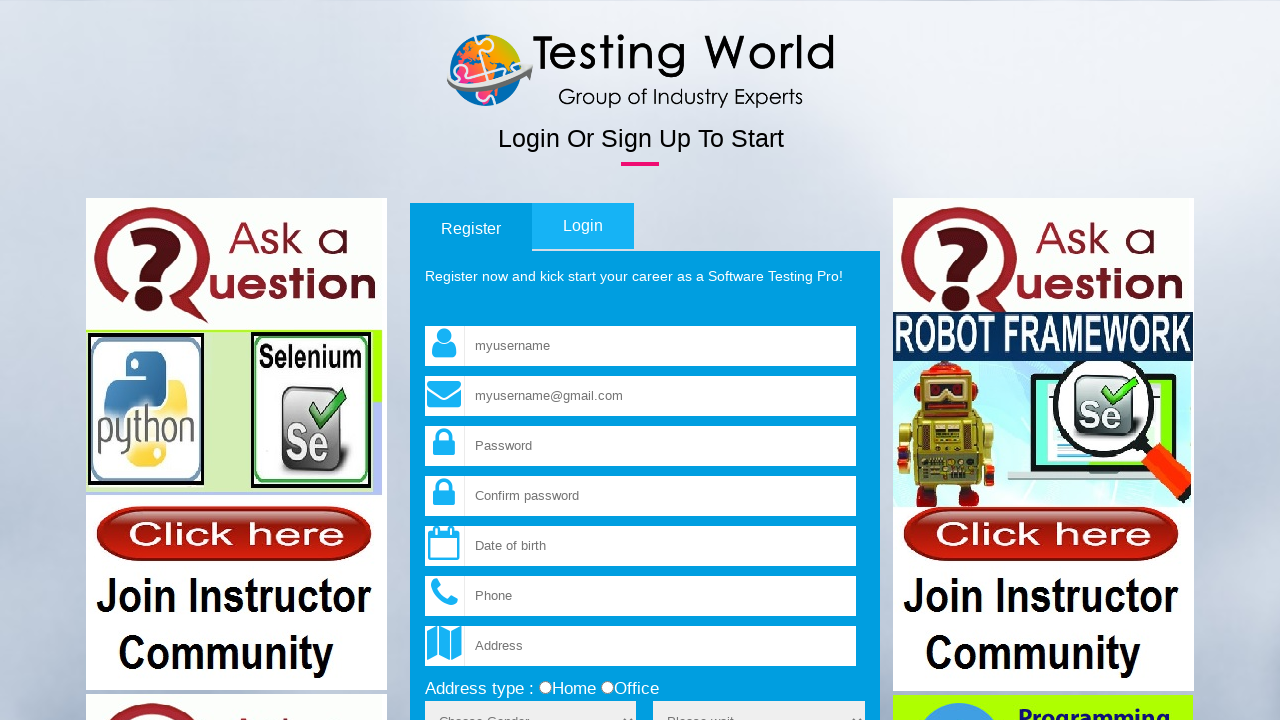

Navigated to registration form page
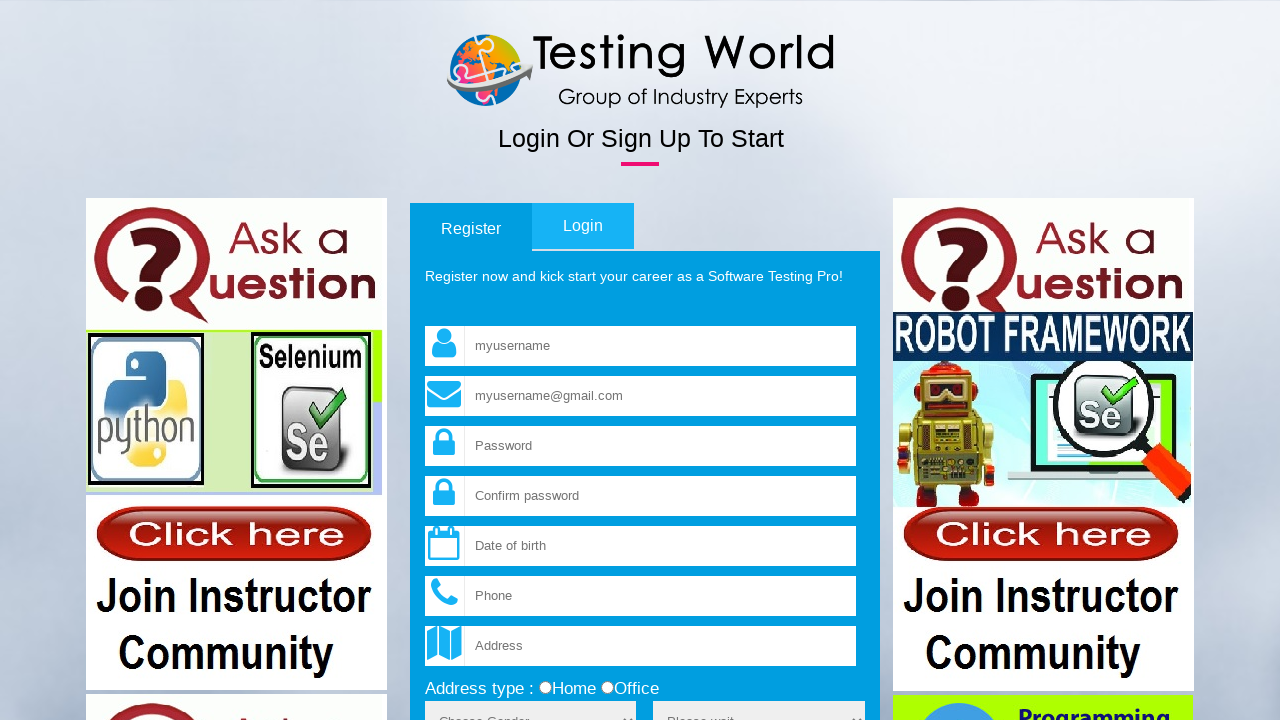

Filled username field with 'TestUser2024' on input[name='fld_username']
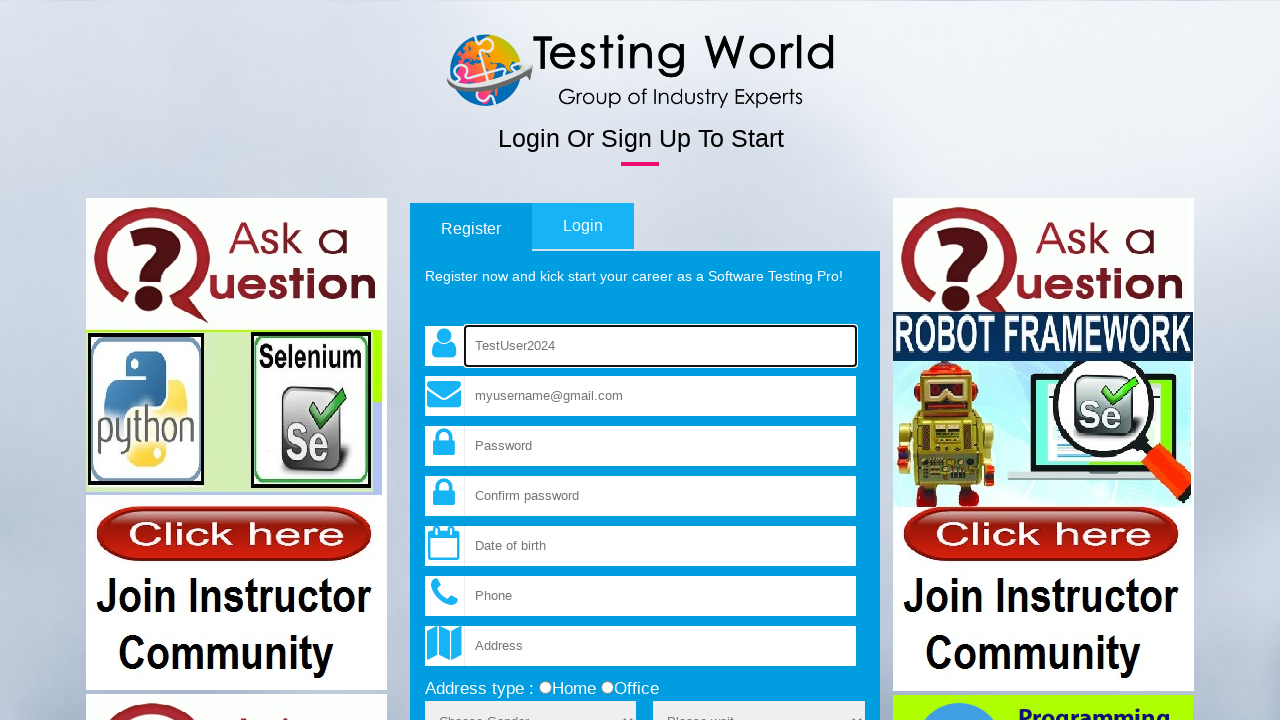

Filled email field with 'testuser2024@example.com' on input[name='fld_email']
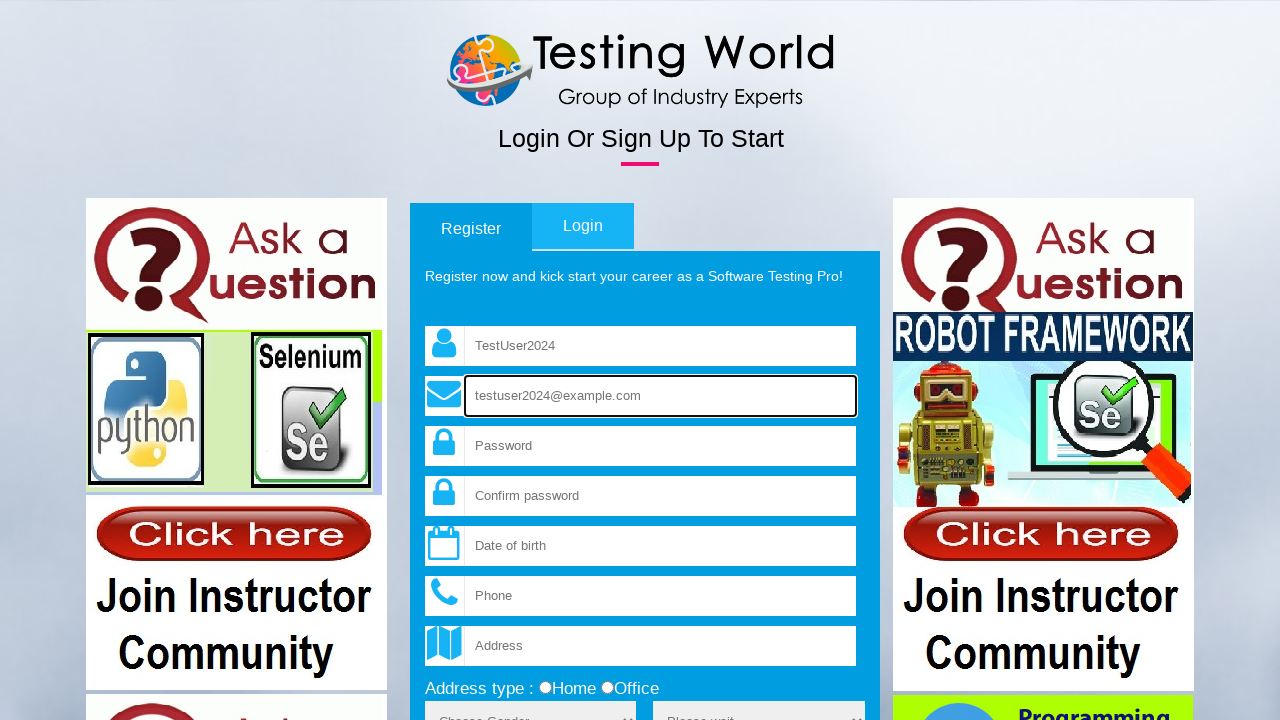

Filled password field with 'SecurePass123' on input[name='fld_password']
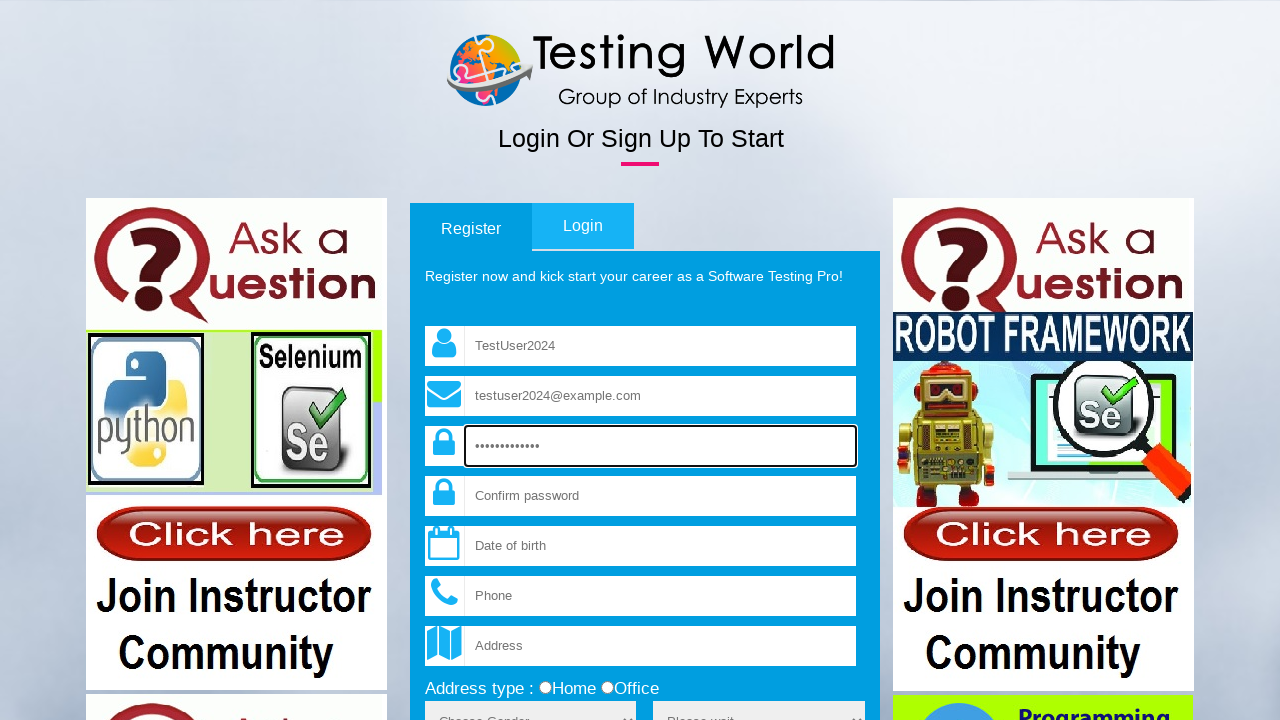

Filled confirm password field with 'SecurePass123' on input[name='fld_cpassword']
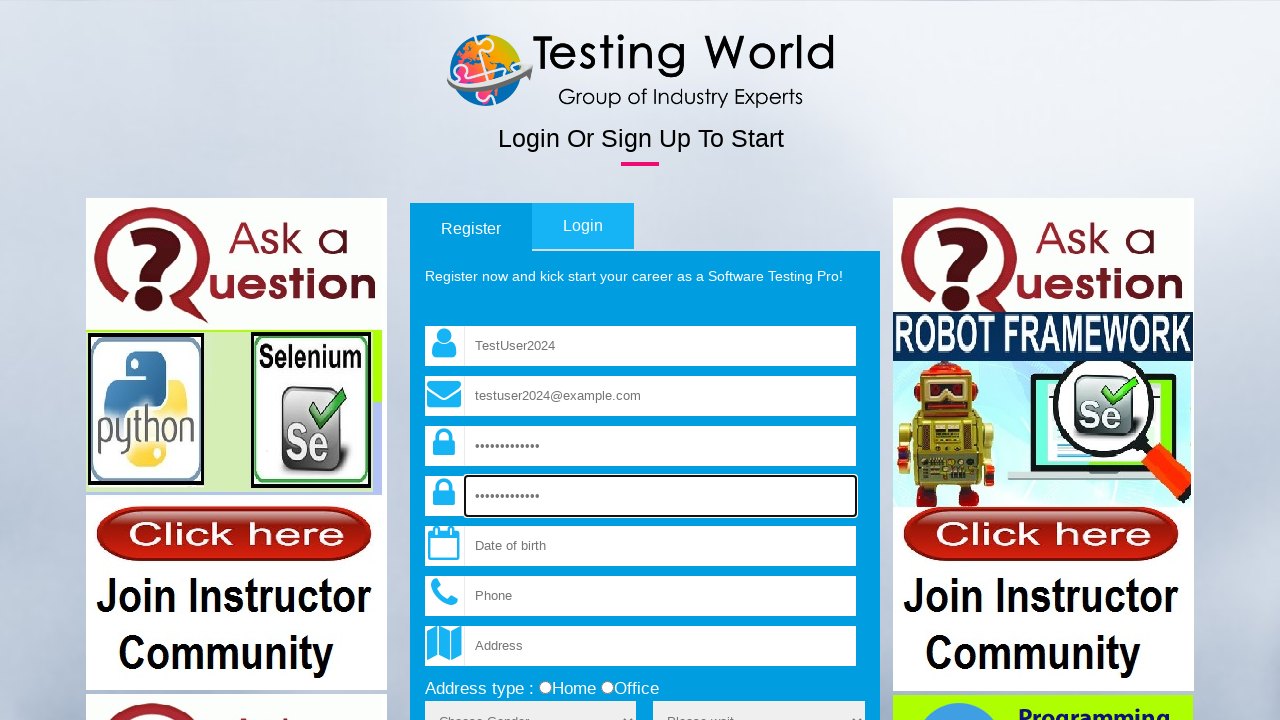

Selected 'home' radio button option at (545, 688) on input[value='home']
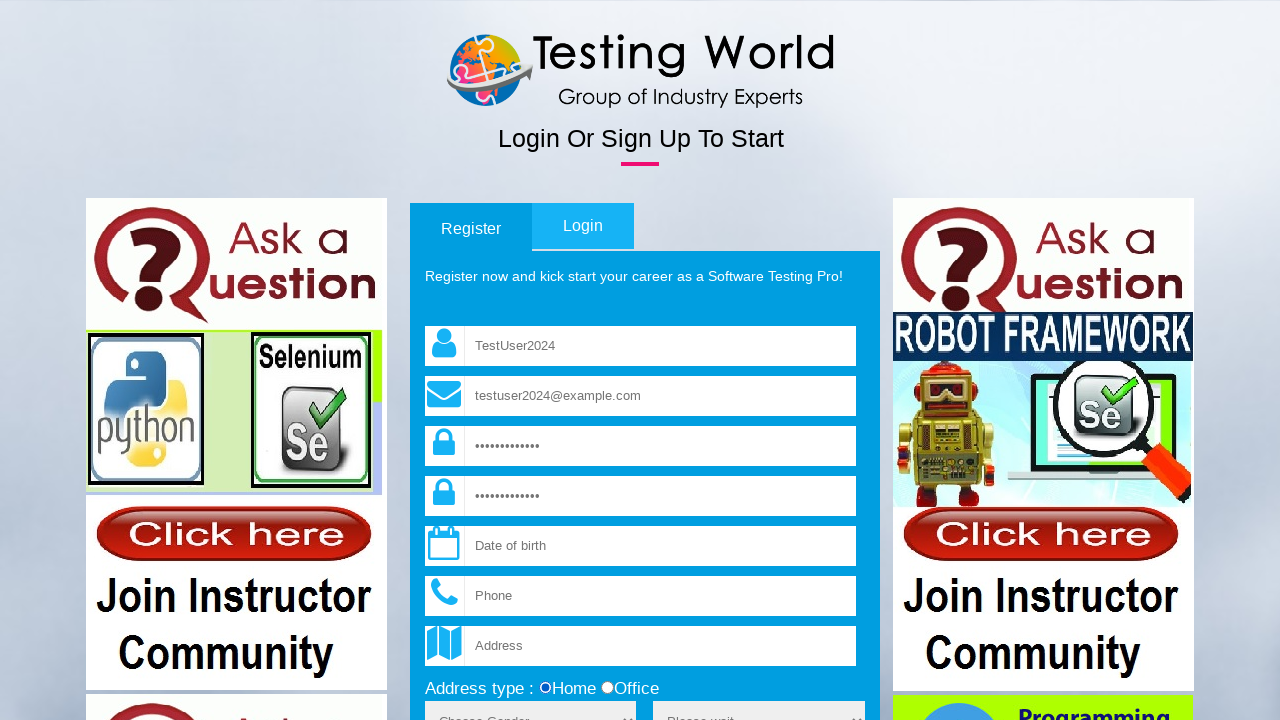

Selected 'Male' from gender dropdown on select[name='sex']
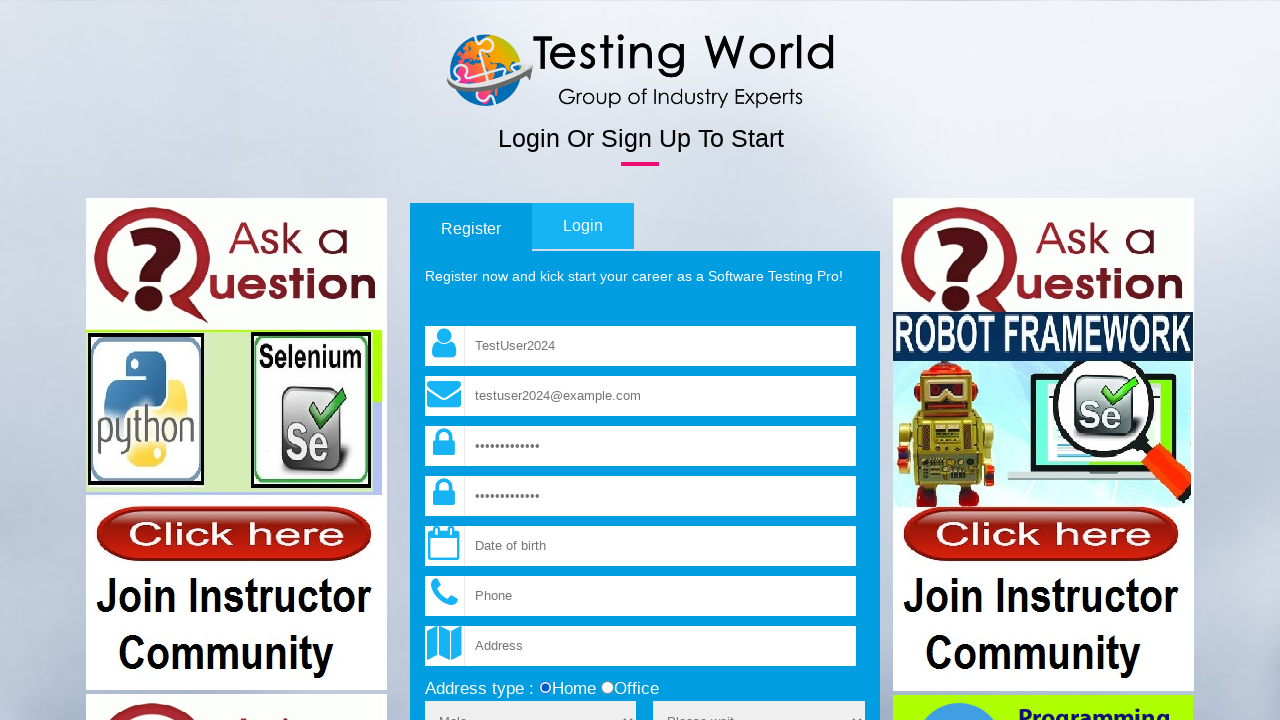

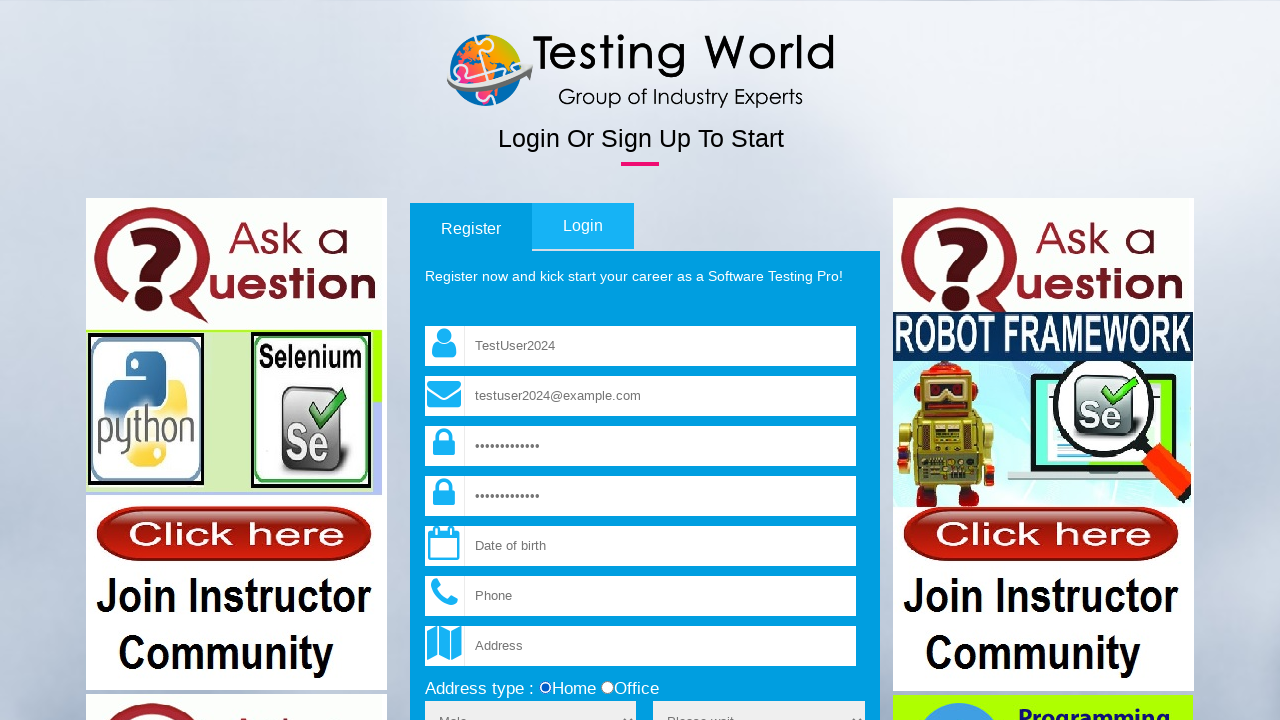